Verifies that the "Log In" button on the NextBaseCRM login page displays the expected text "Log In" by checking the button's value attribute.

Starting URL: https://login1.nextbasecrm.com/

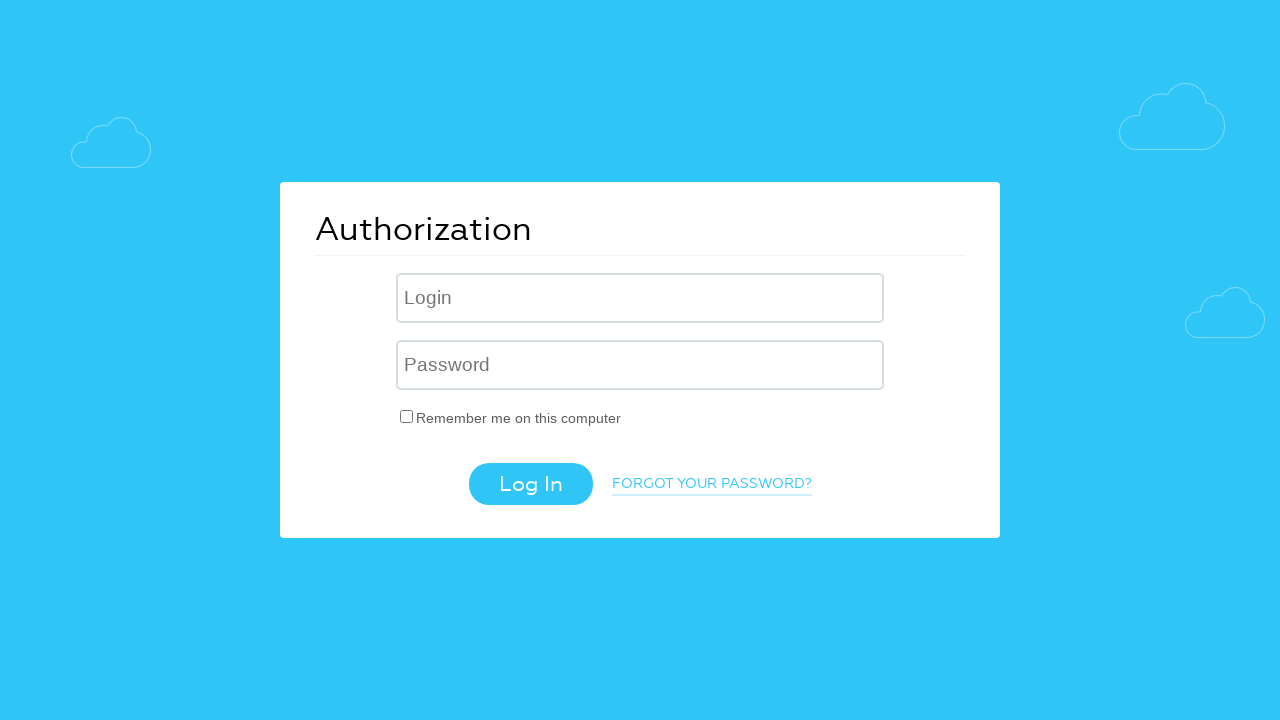

Located the Log In button using CSS selector input[value='Log In']
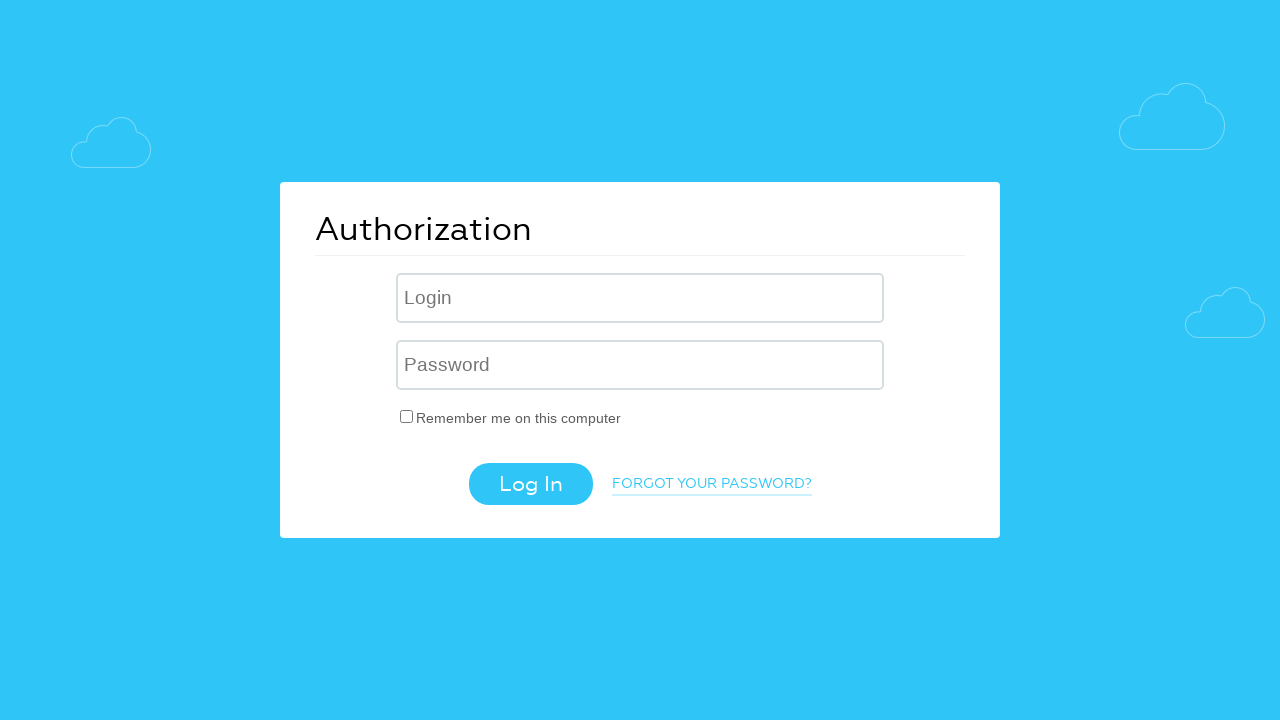

Waited for the Log In button to become visible
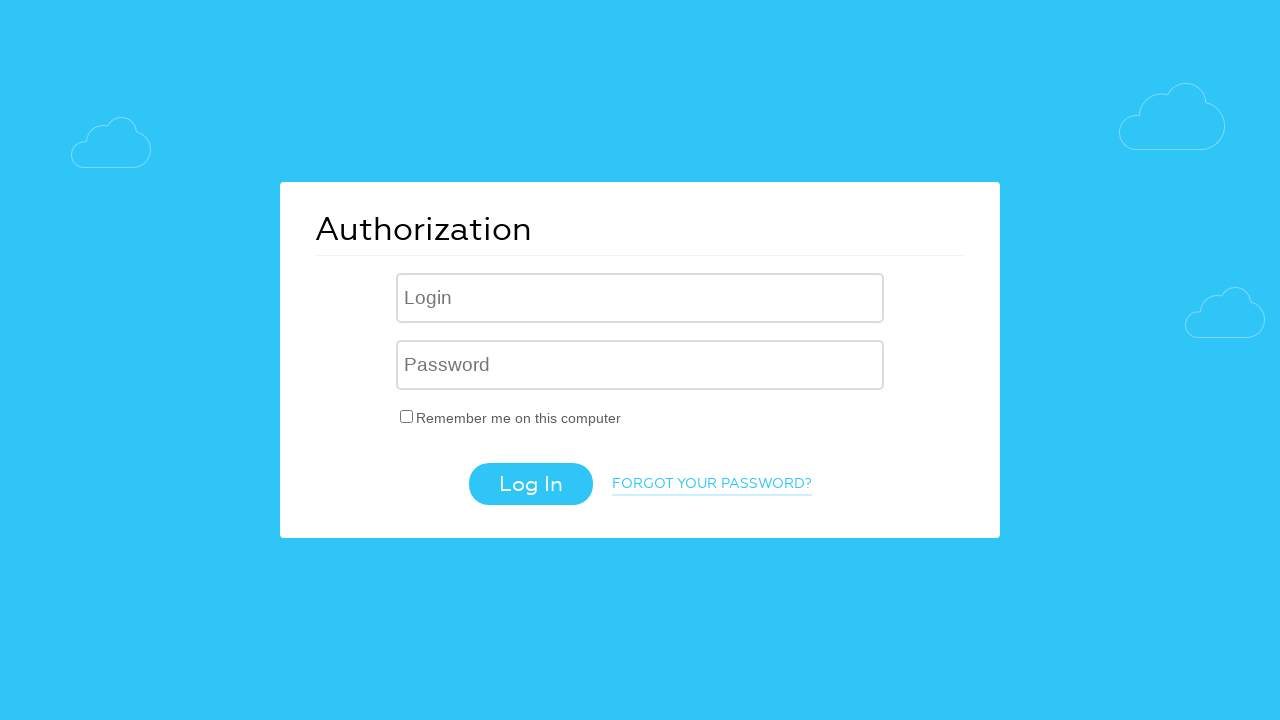

Retrieved the value attribute from the Log In button: 'Log In'
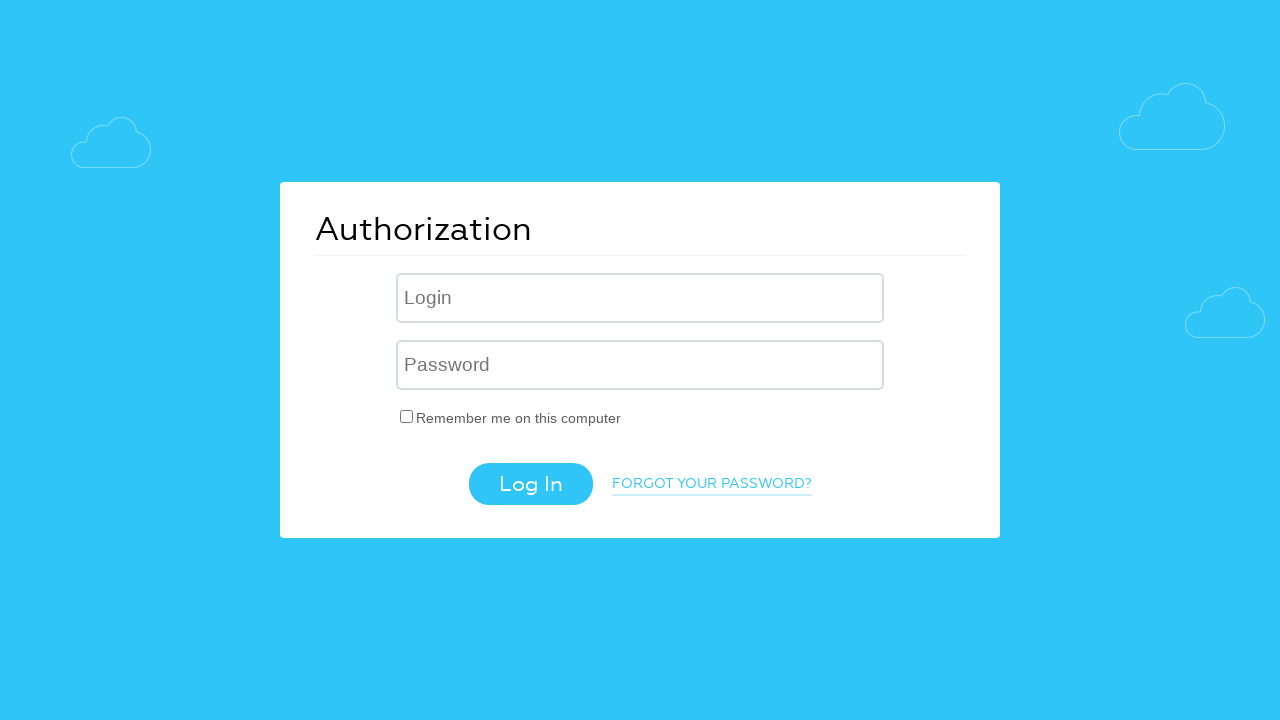

Set expected button text to 'Log In'
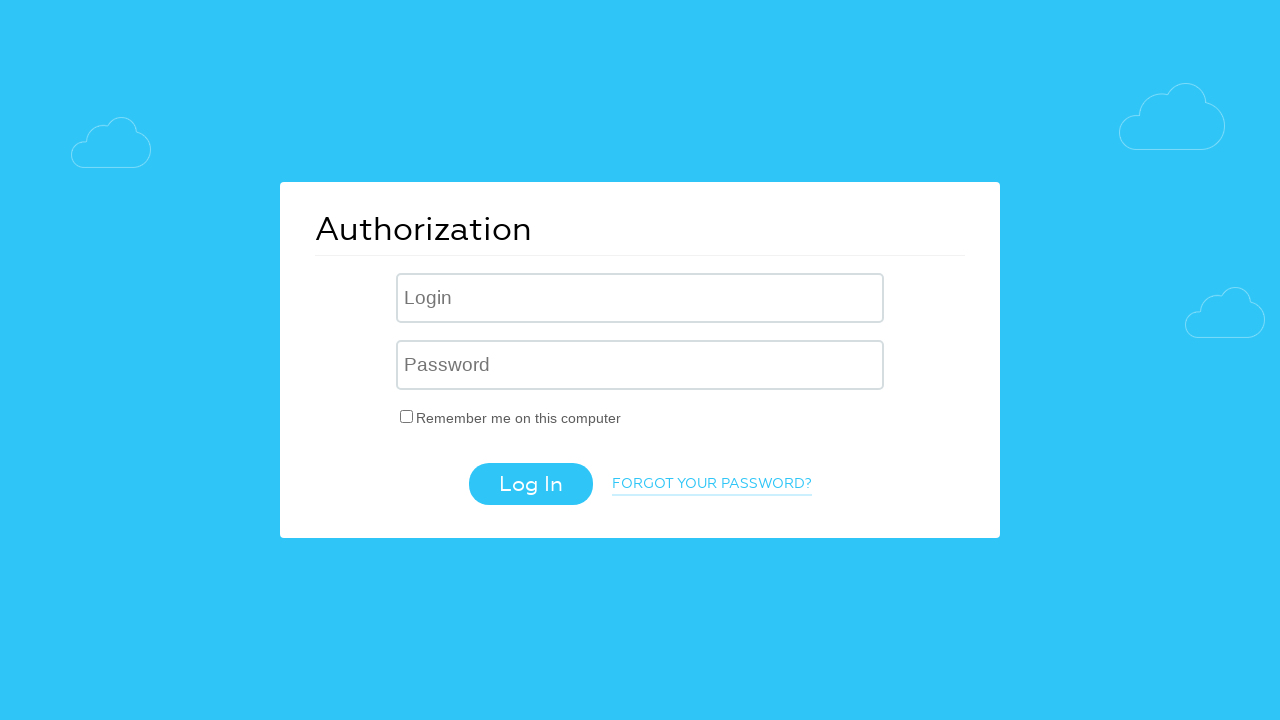

Assertion passed: Log In button text matches expected value 'Log In'
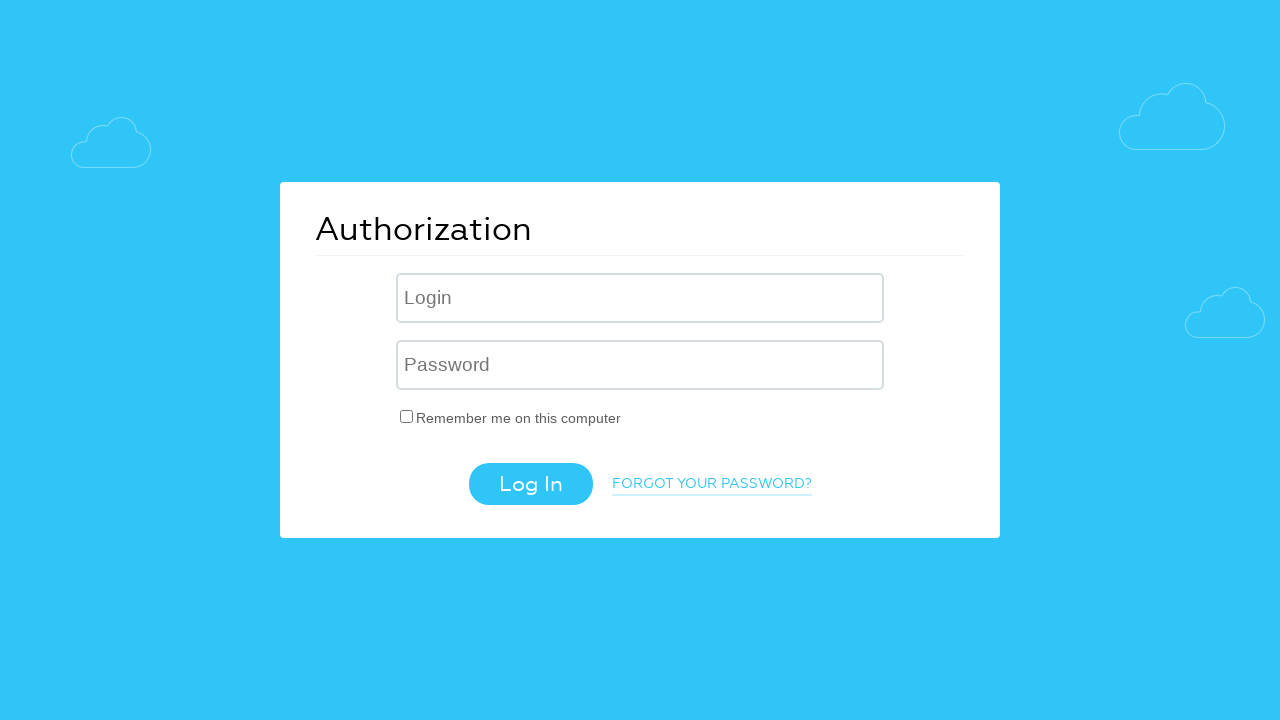

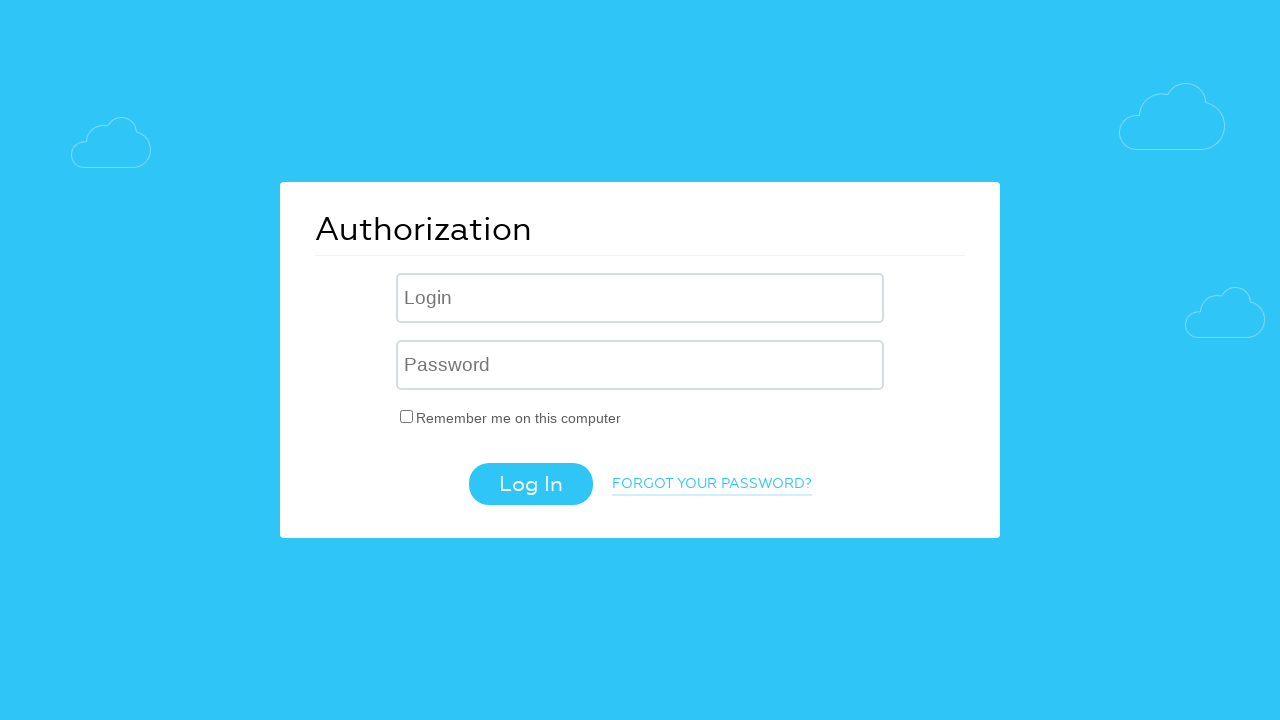